Clicks on the "Add/Remove Elements" link from the homepage and verifies the page heading is correct

Starting URL: https://the-internet.herokuapp.com/

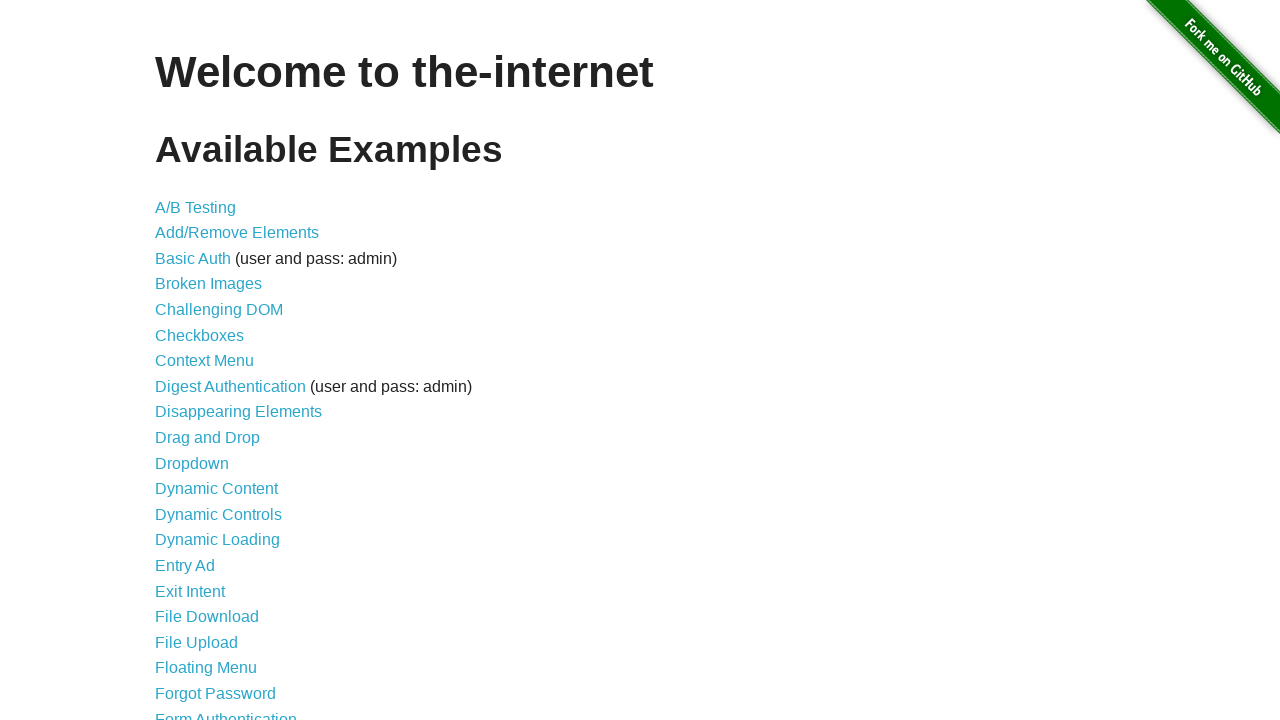

Clicked on the 'Add/Remove Elements' link at (237, 233) on a:has-text('Add/Remove Elements')
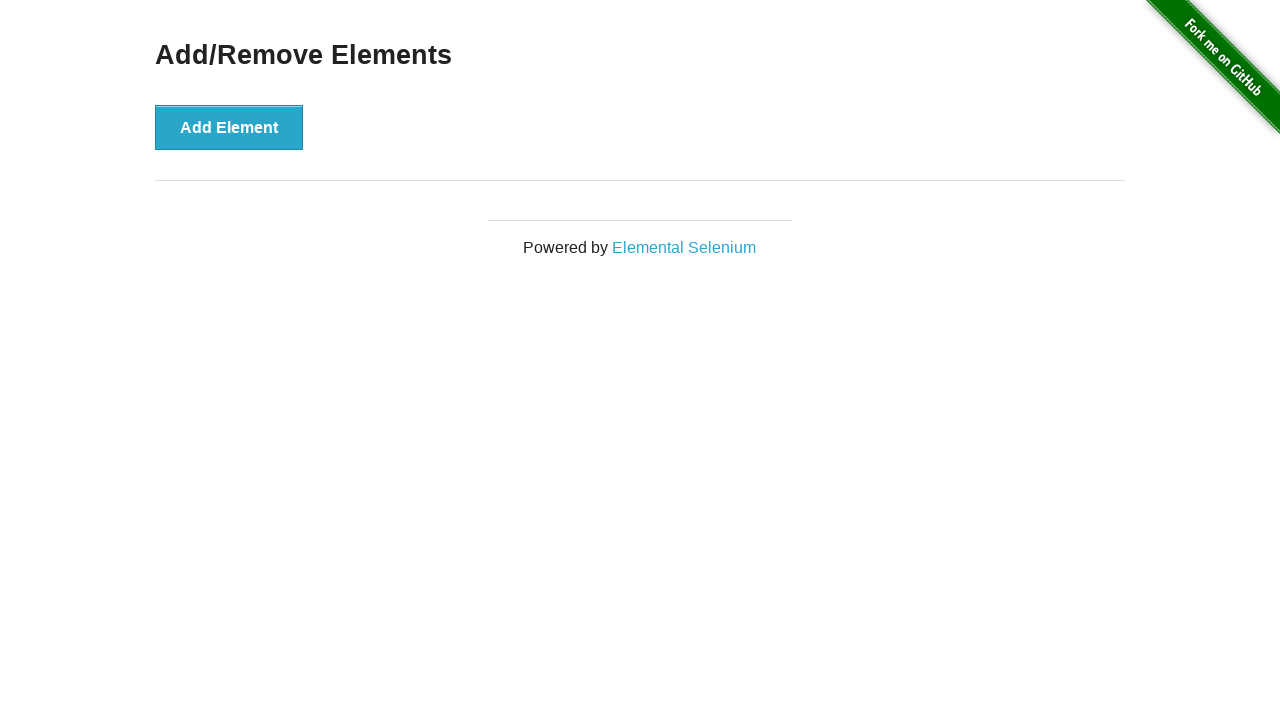

Page loaded and heading element was found
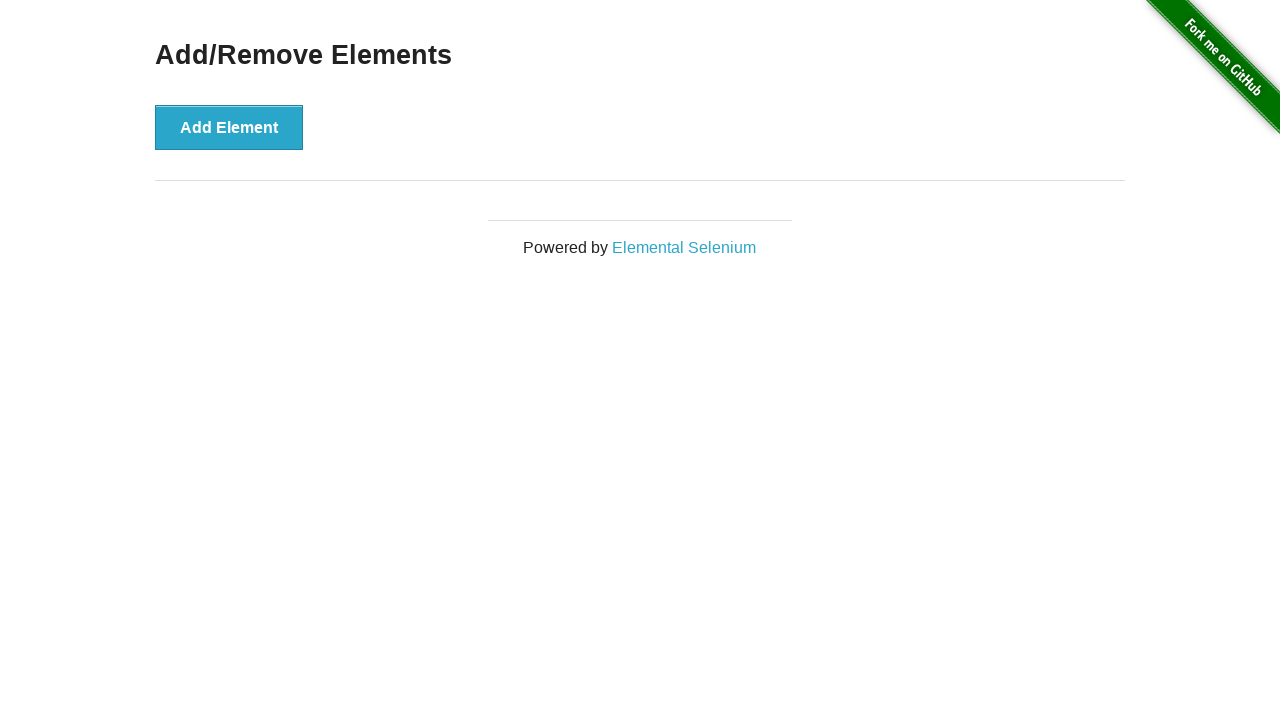

Retrieved heading text: 'Add/Remove Elements'
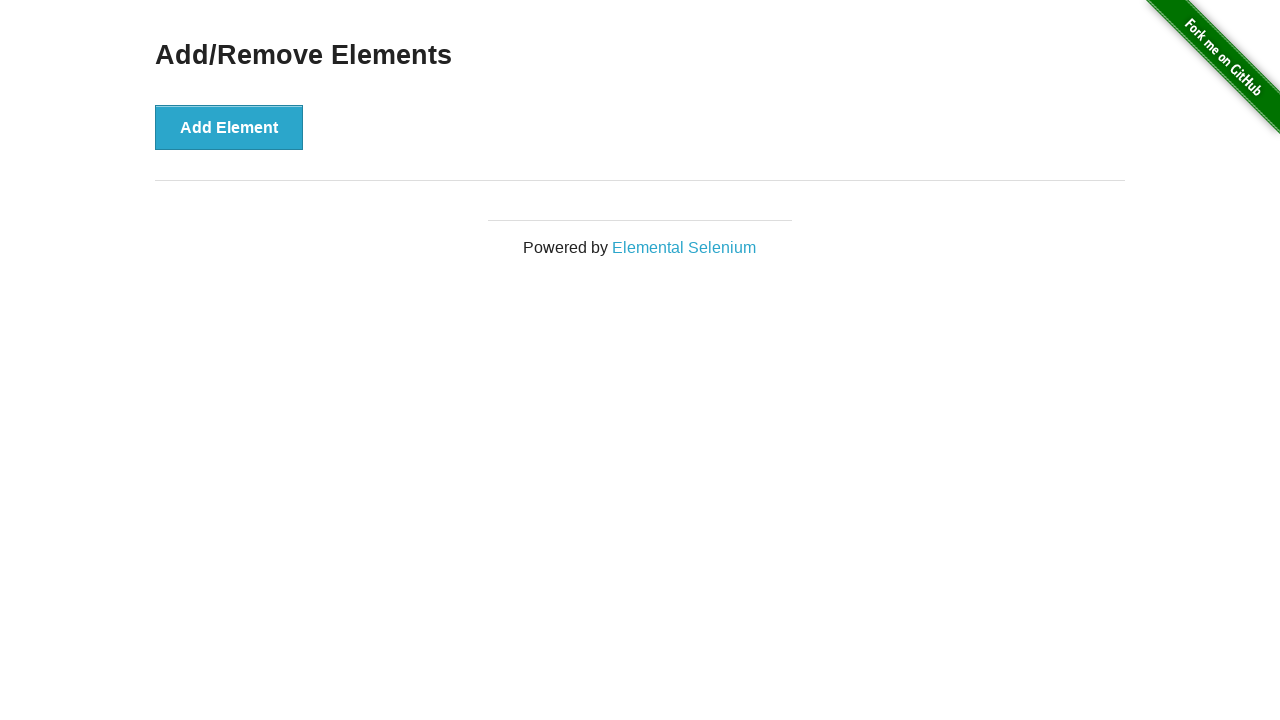

Verified heading text is 'Add/Remove Elements'
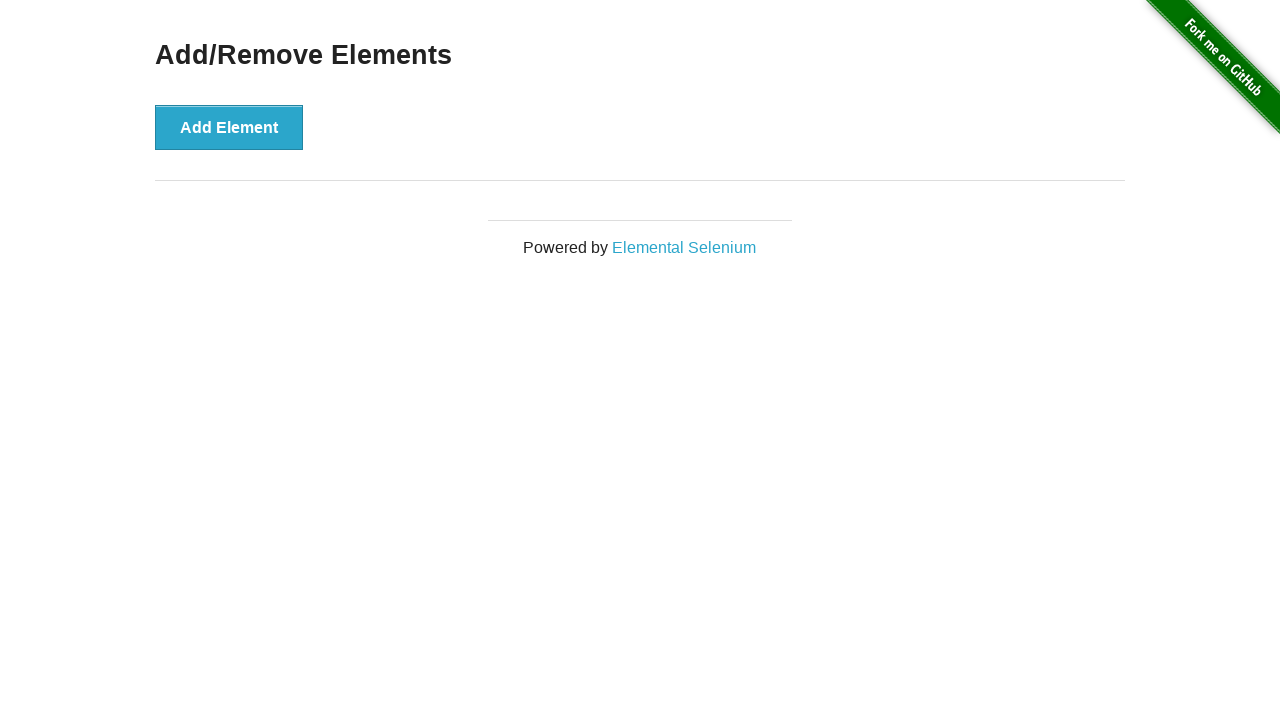

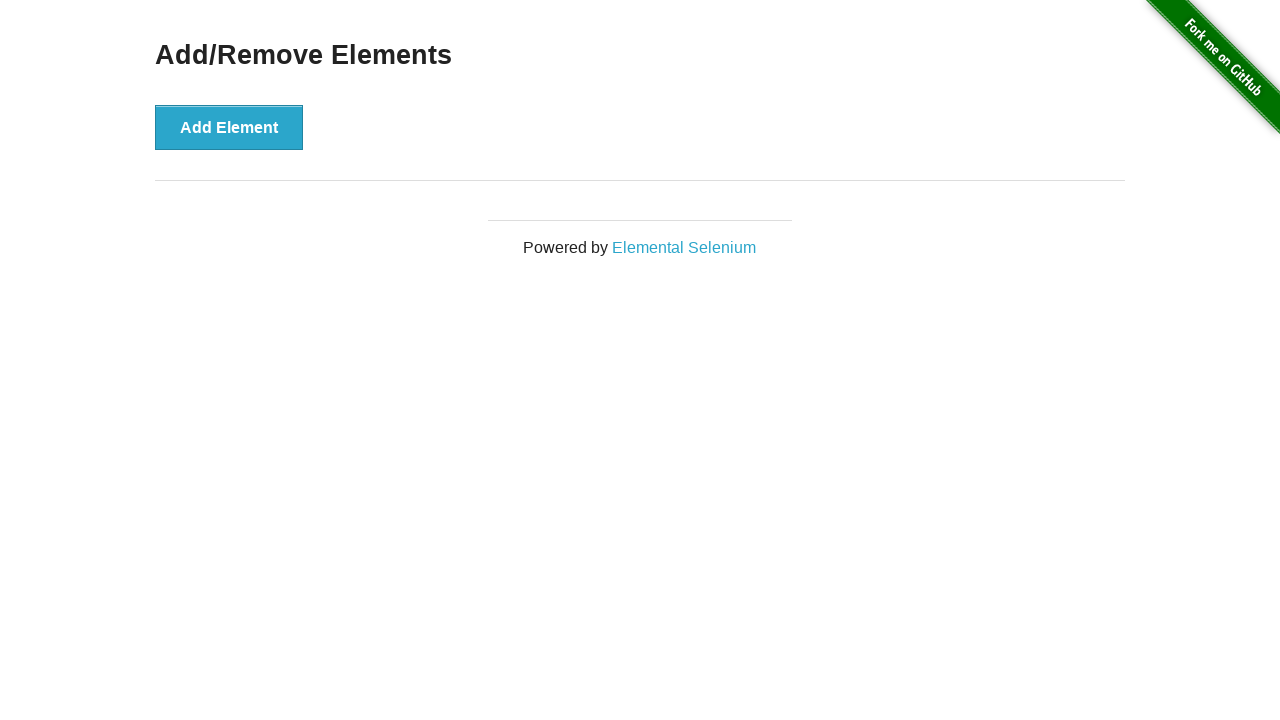